Tests the Add/Remove Elements functionality by clicking the link, adding two elements, then deleting them

Starting URL: http://the-internet.herokuapp.com/

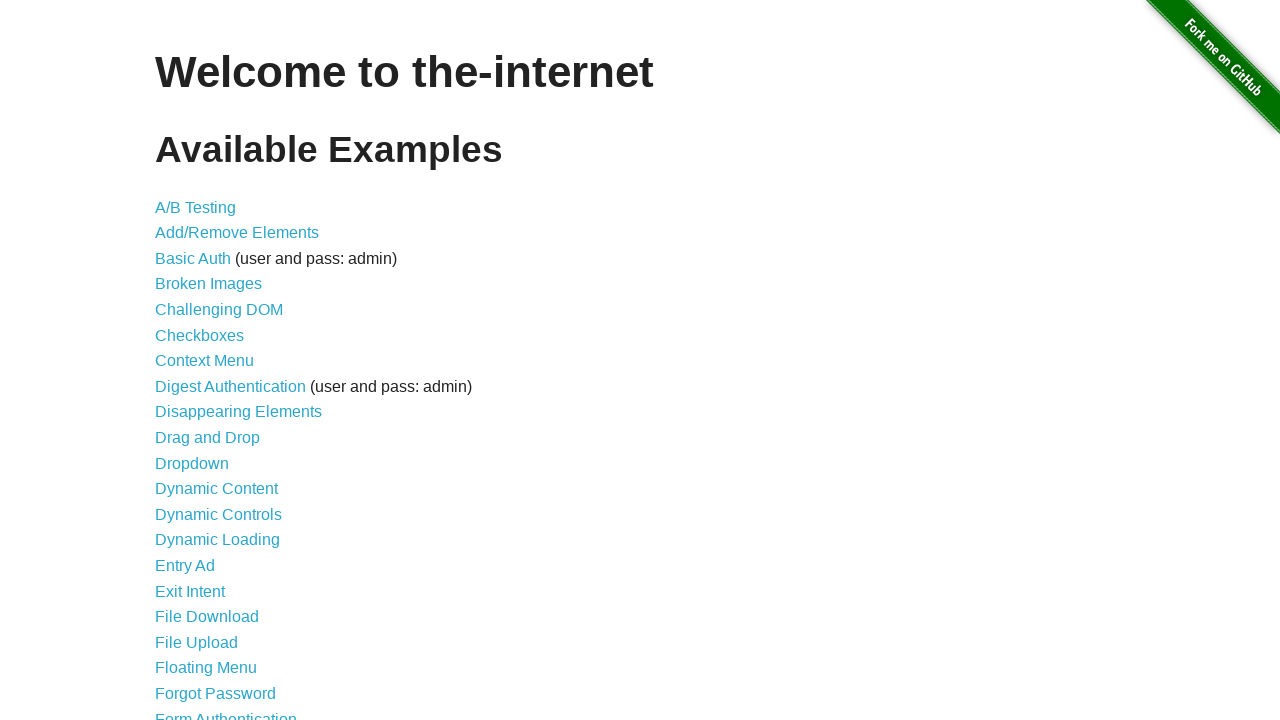

Clicked Add/Remove Elements link at (237, 233) on a[href='/add_remove_elements/']
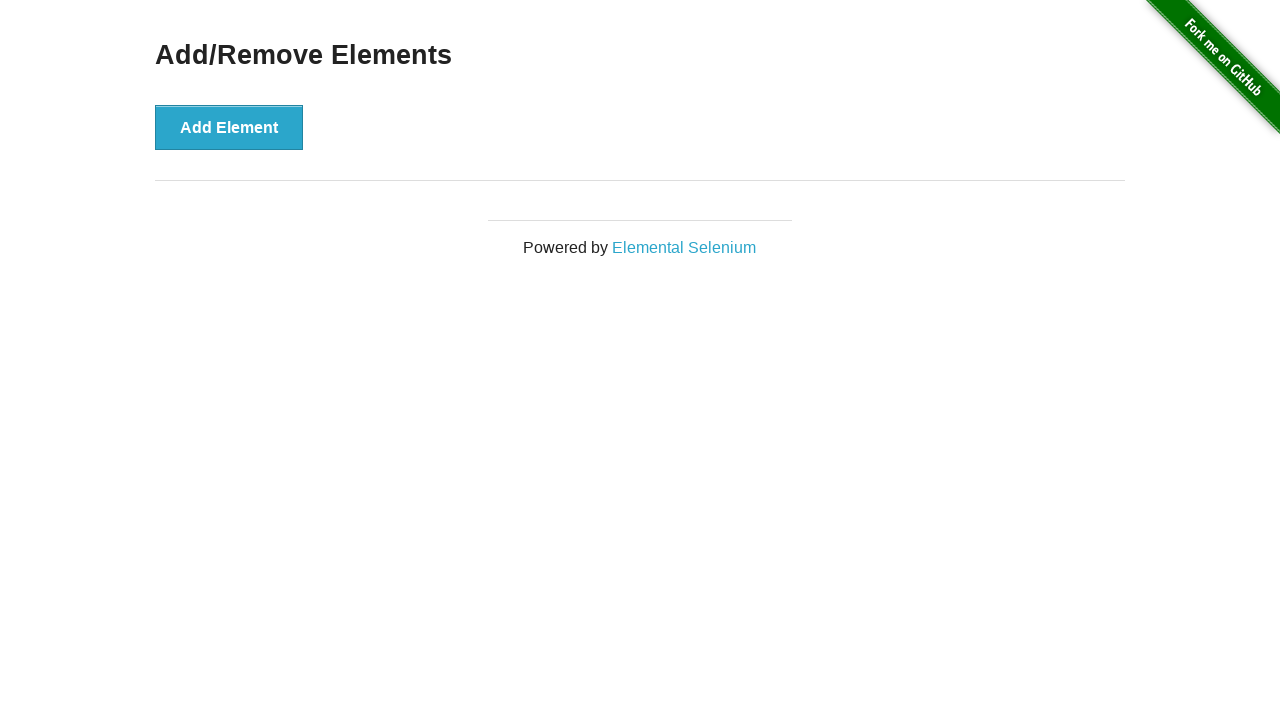

Retrieved page header text
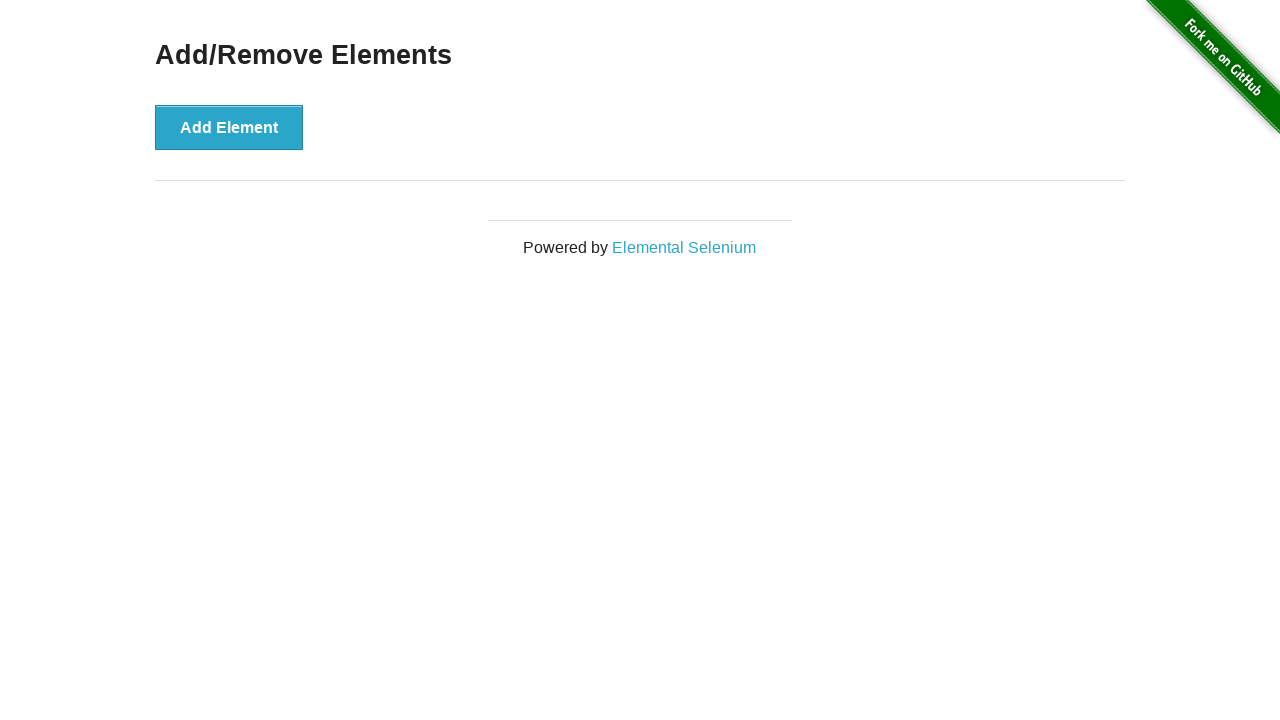

Verified page header is 'Add/Remove Elements'
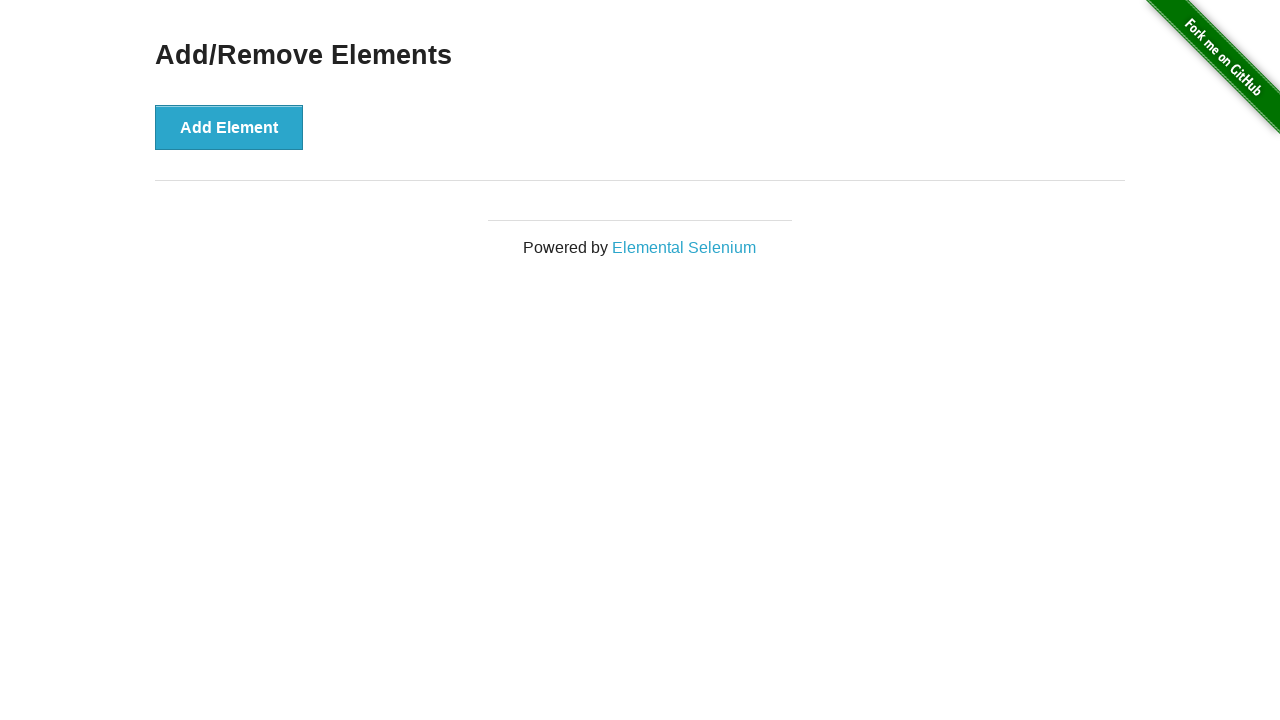

Clicked Add Element button (first time) at (229, 127) on button[onclick='addElement()']
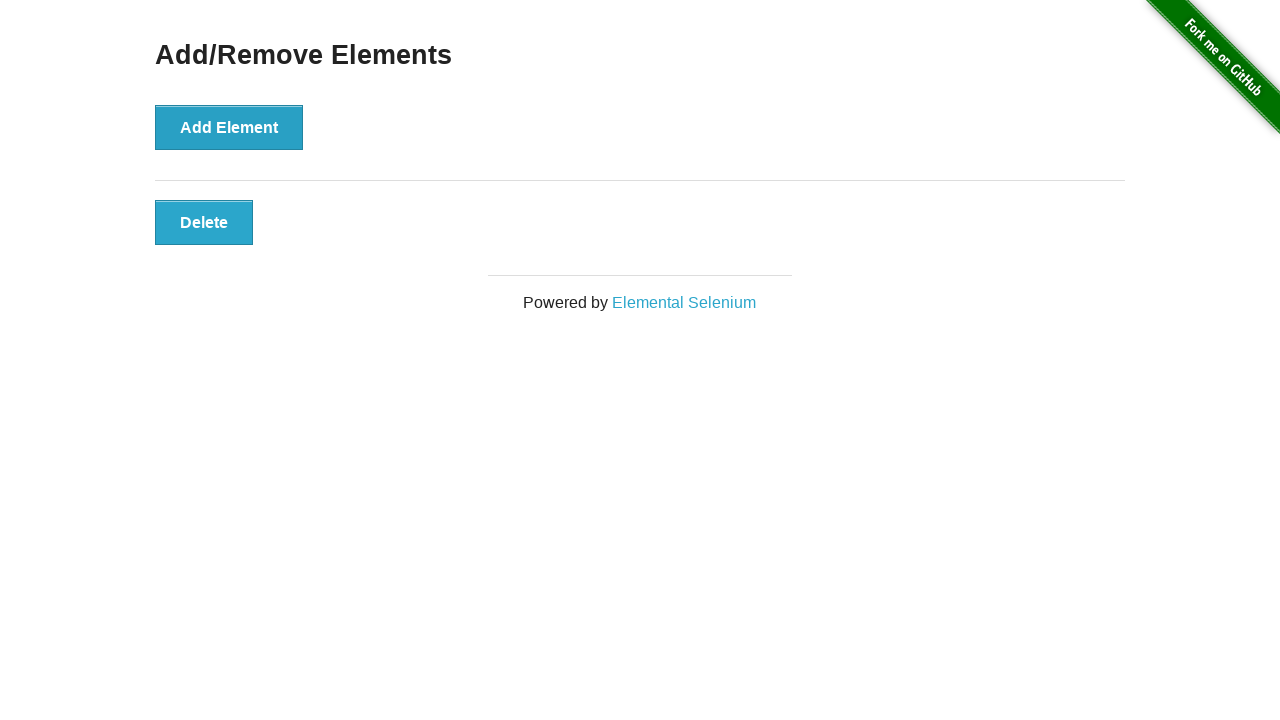

Clicked Add Element button (second time) at (229, 127) on button[onclick='addElement()']
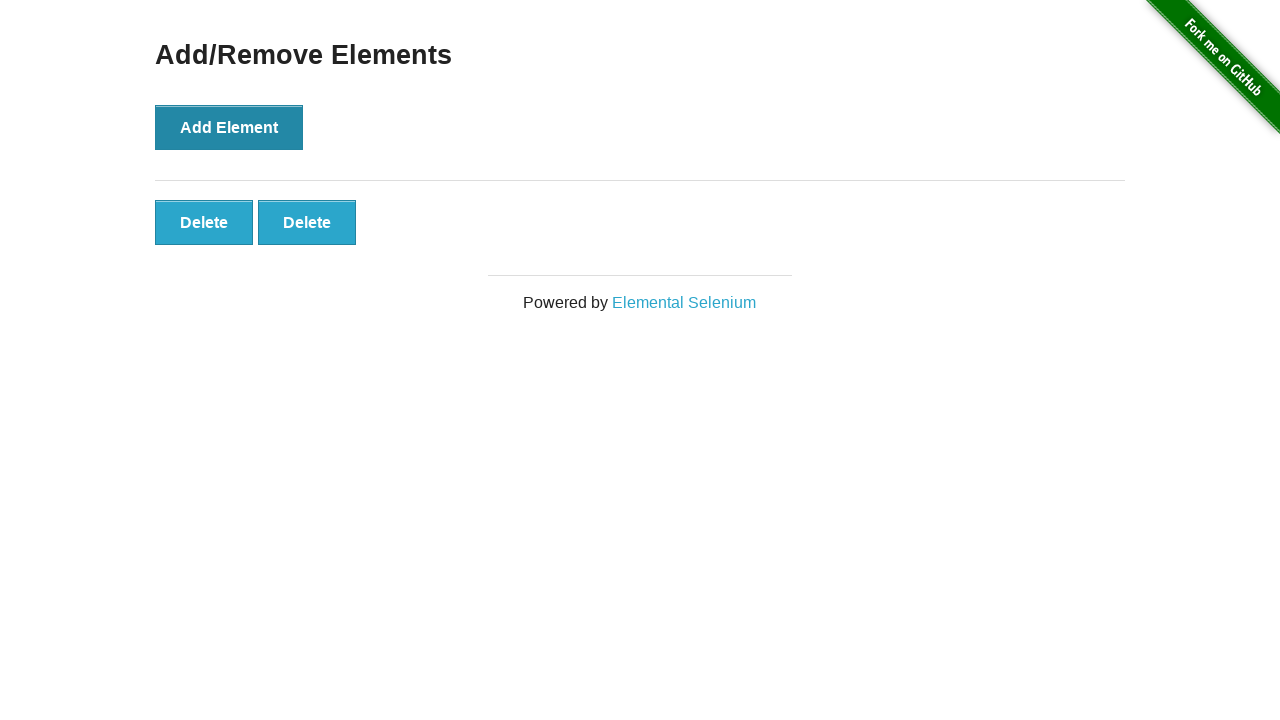

Clicked delete button for first added element at (204, 222) on .added-manually >> nth=0
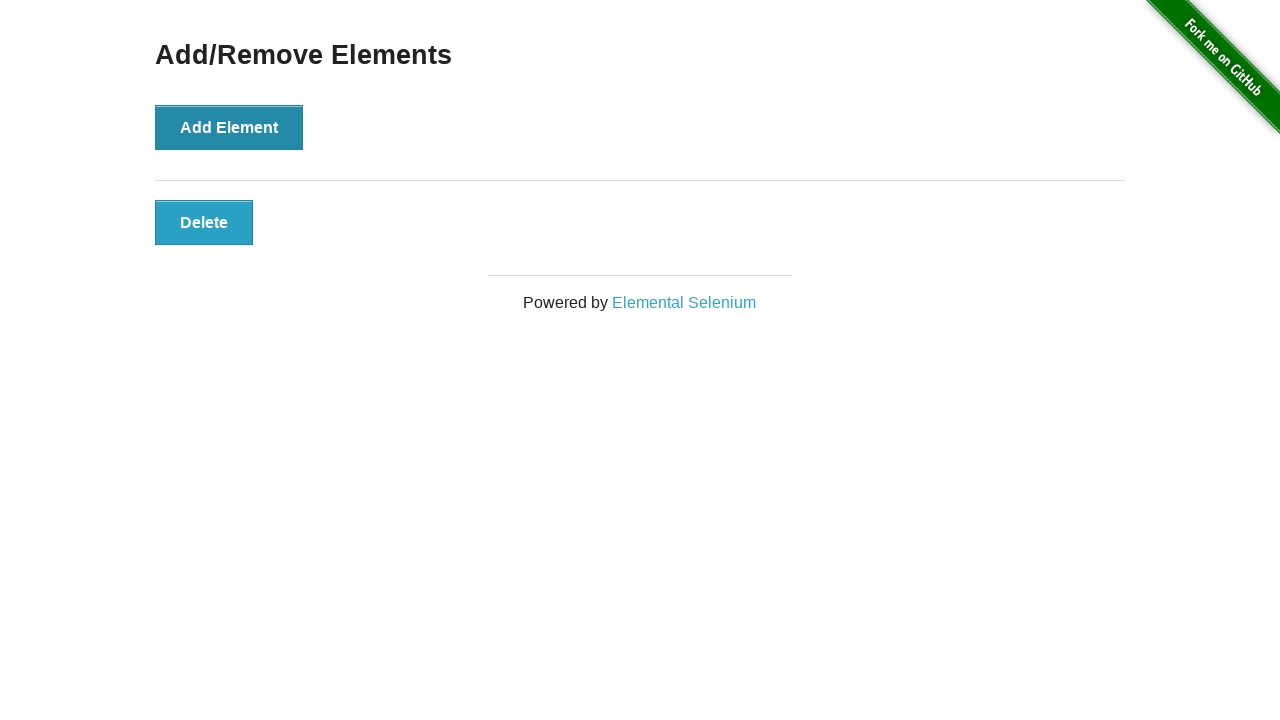

Clicked delete button for second added element at (204, 222) on .added-manually >> nth=0
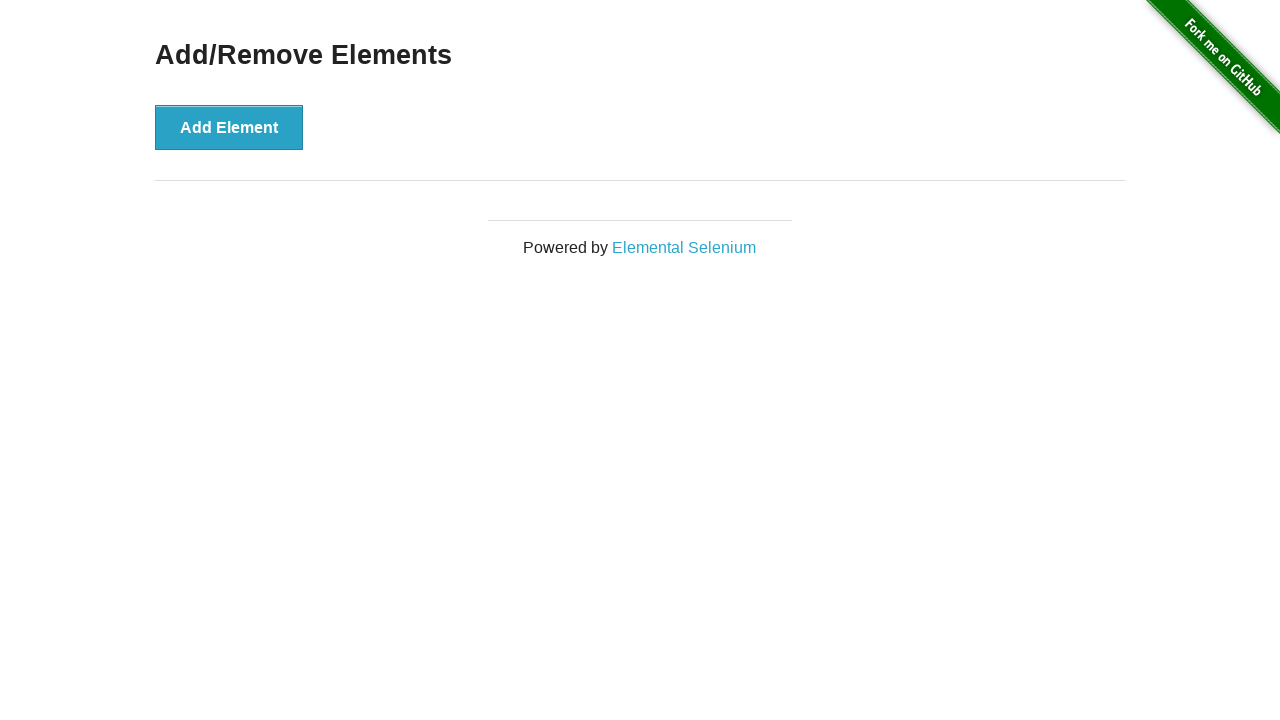

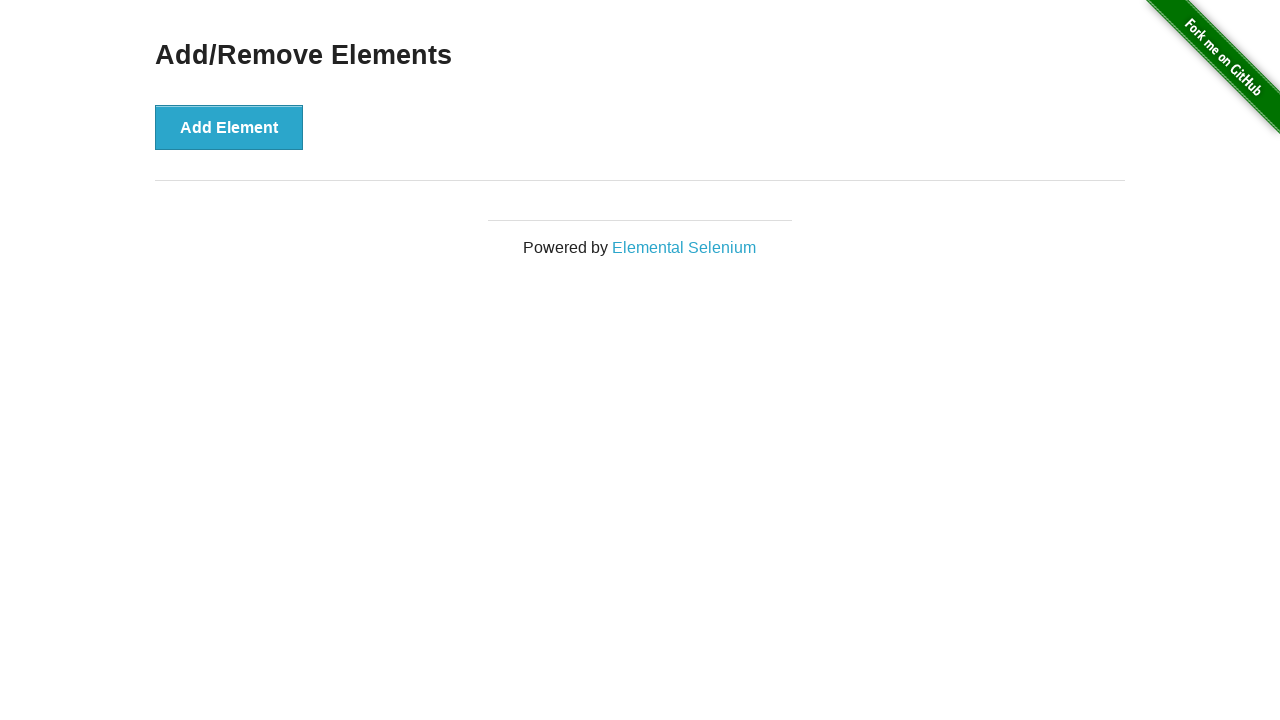